Navigates to the WebdriverIO homepage and verifies the page loads successfully

Starting URL: https://webdriver.io

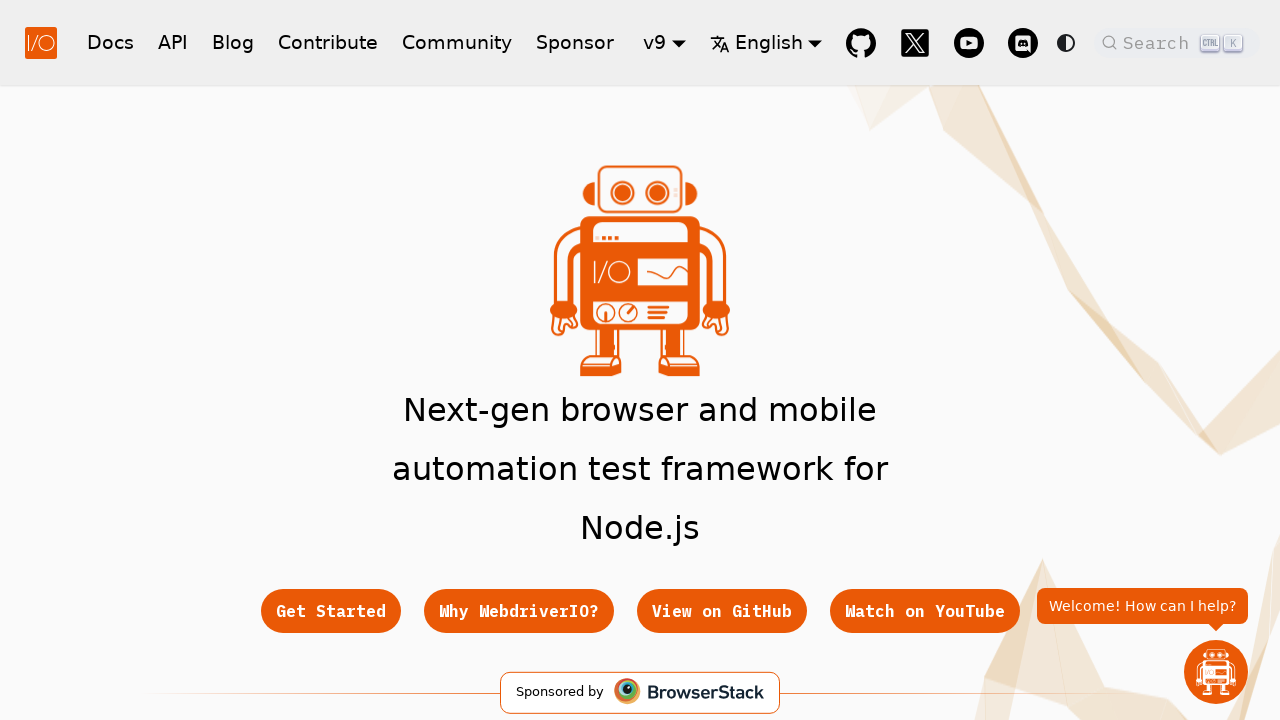

Navigated to WebdriverIO homepage
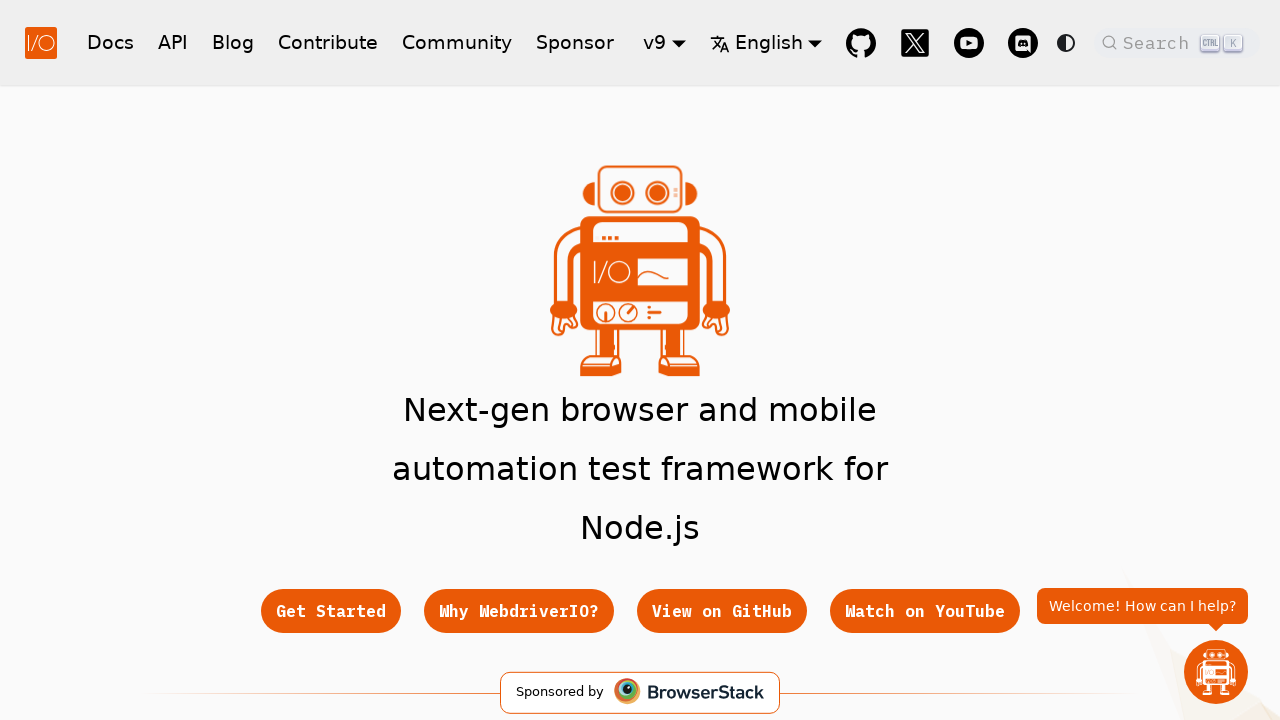

Page DOM content fully loaded
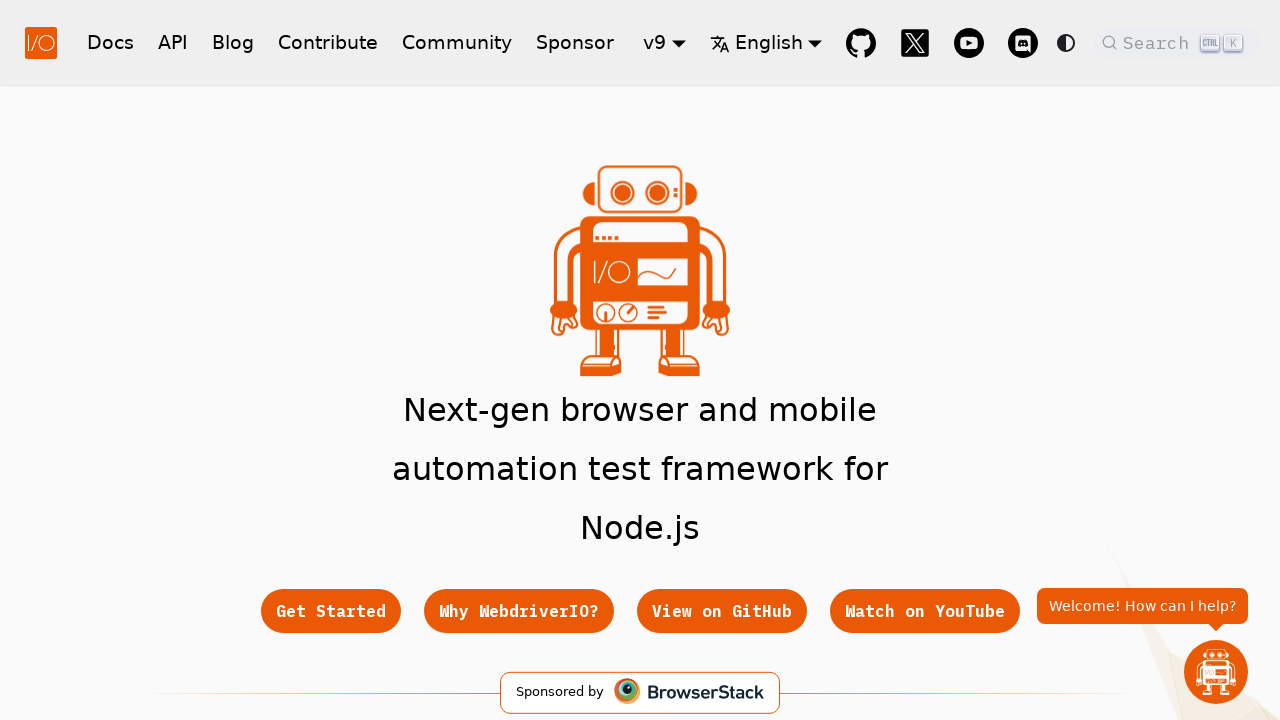

Verified page title contains 'WebdriverIO'
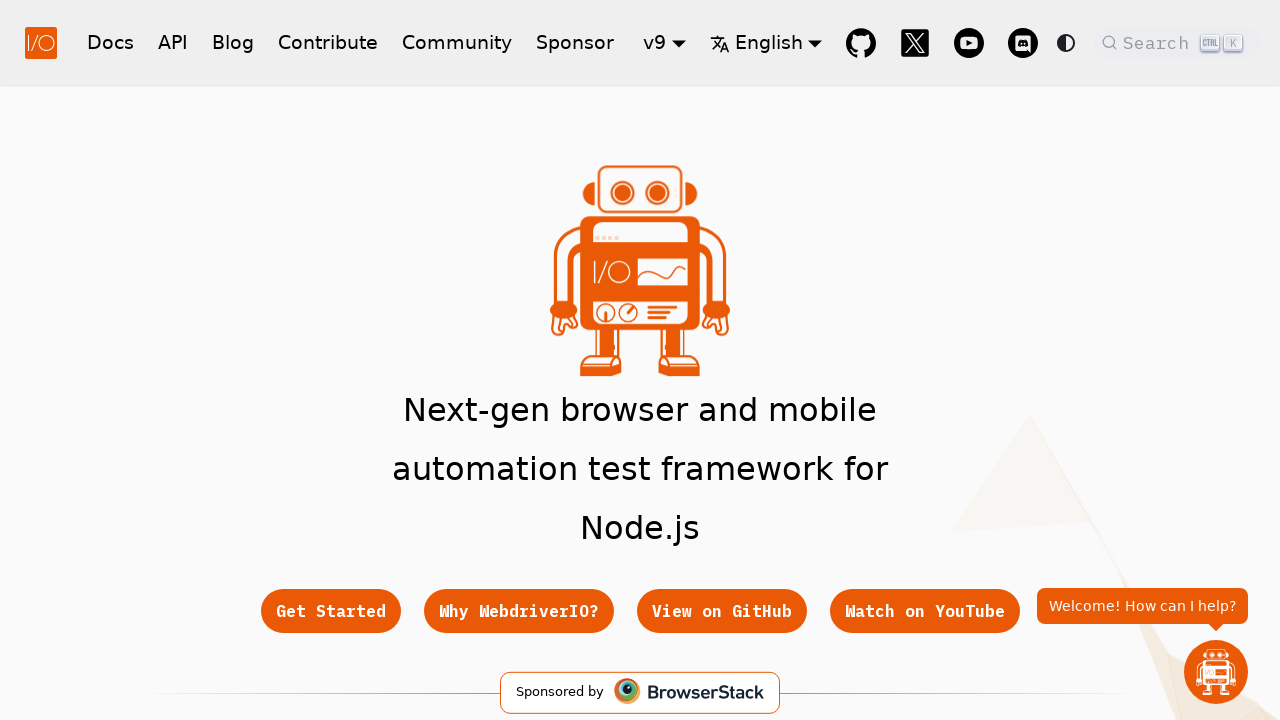

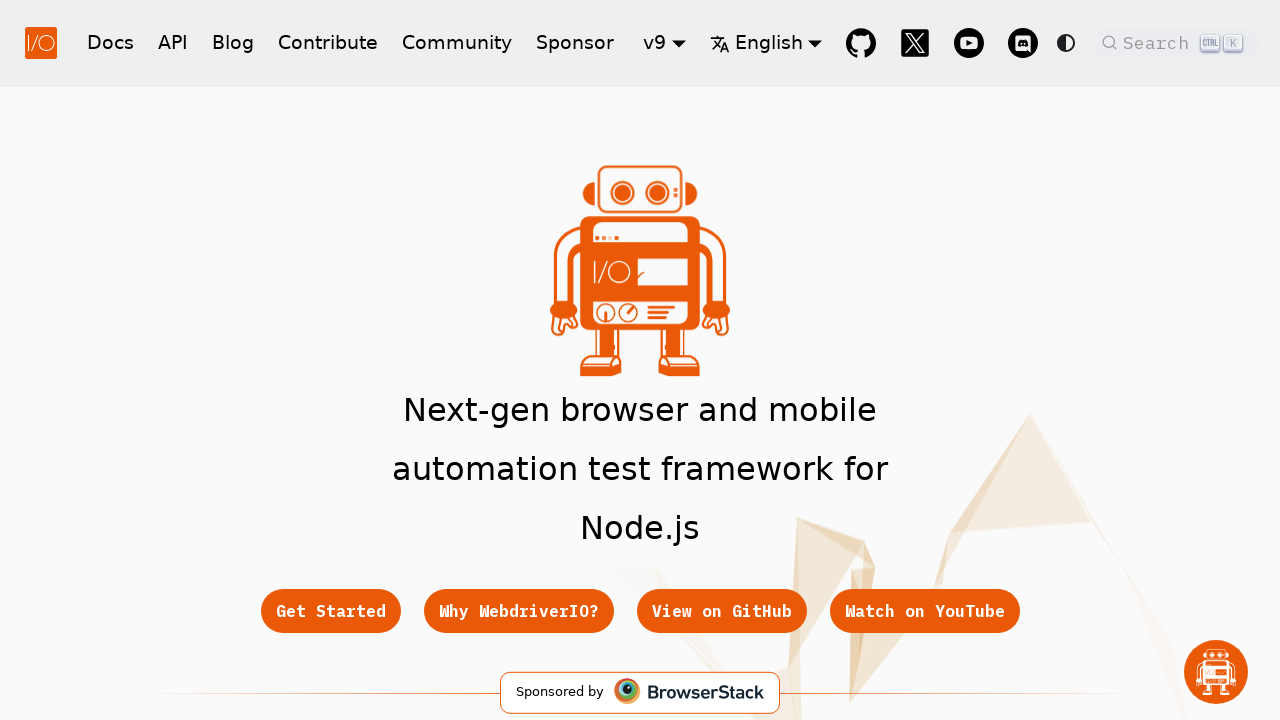